Tests selecting Viber as the messenger option and entering phone number

Starting URL: https://ithillel.ua

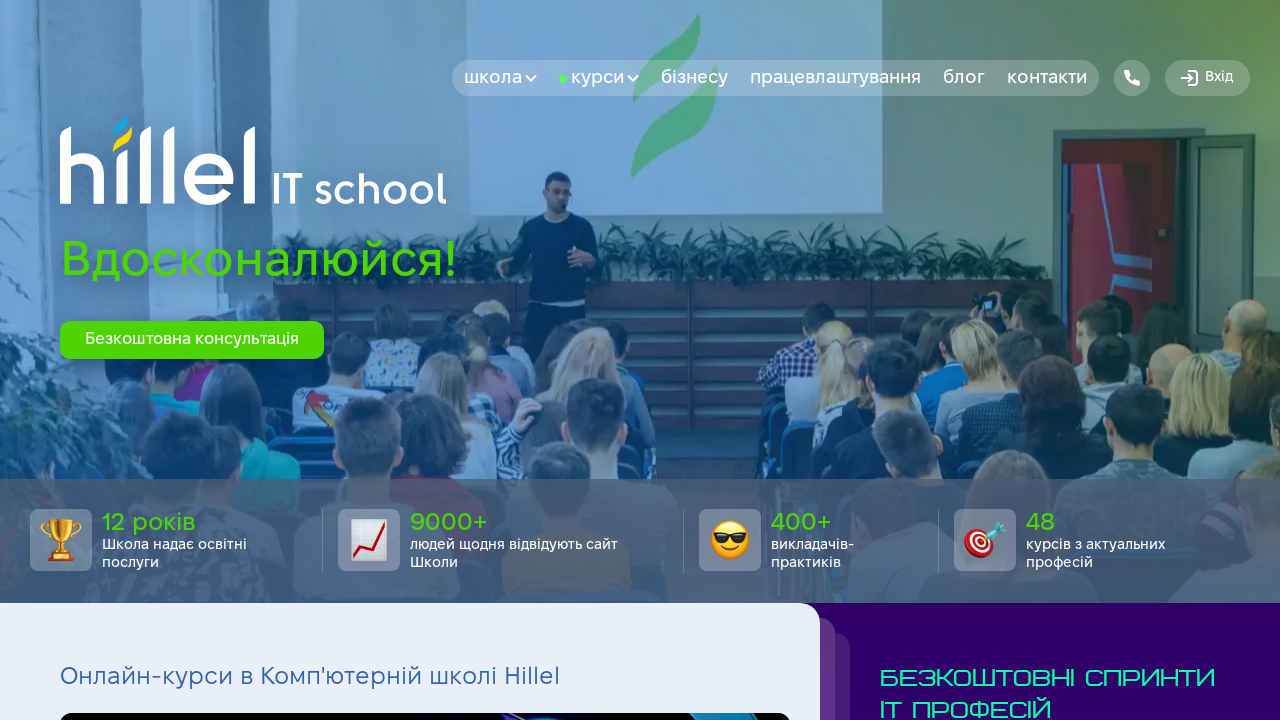

Clicked consultation button on hero section at (192, 340) on #btn-consultation-hero
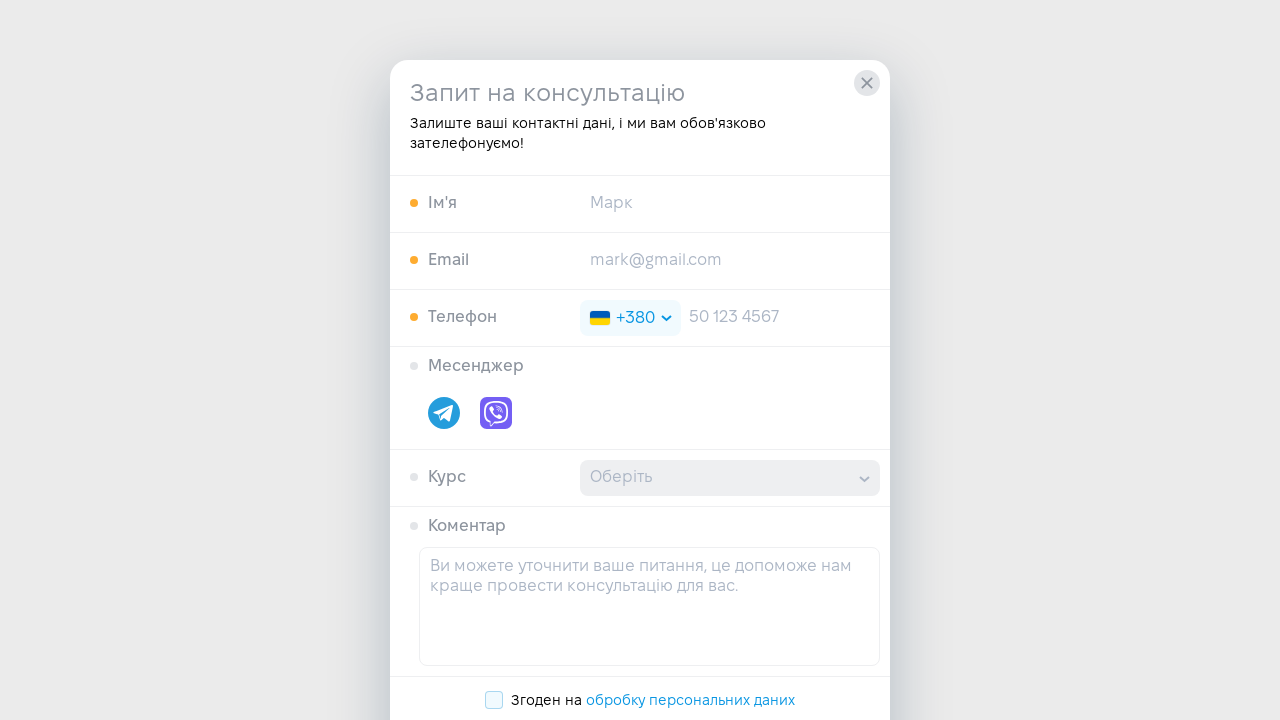

Selected Viber as the messenger option at (496, 413) on #field-messenger-consultation > div > div > div > div.socials-input-triggers > b
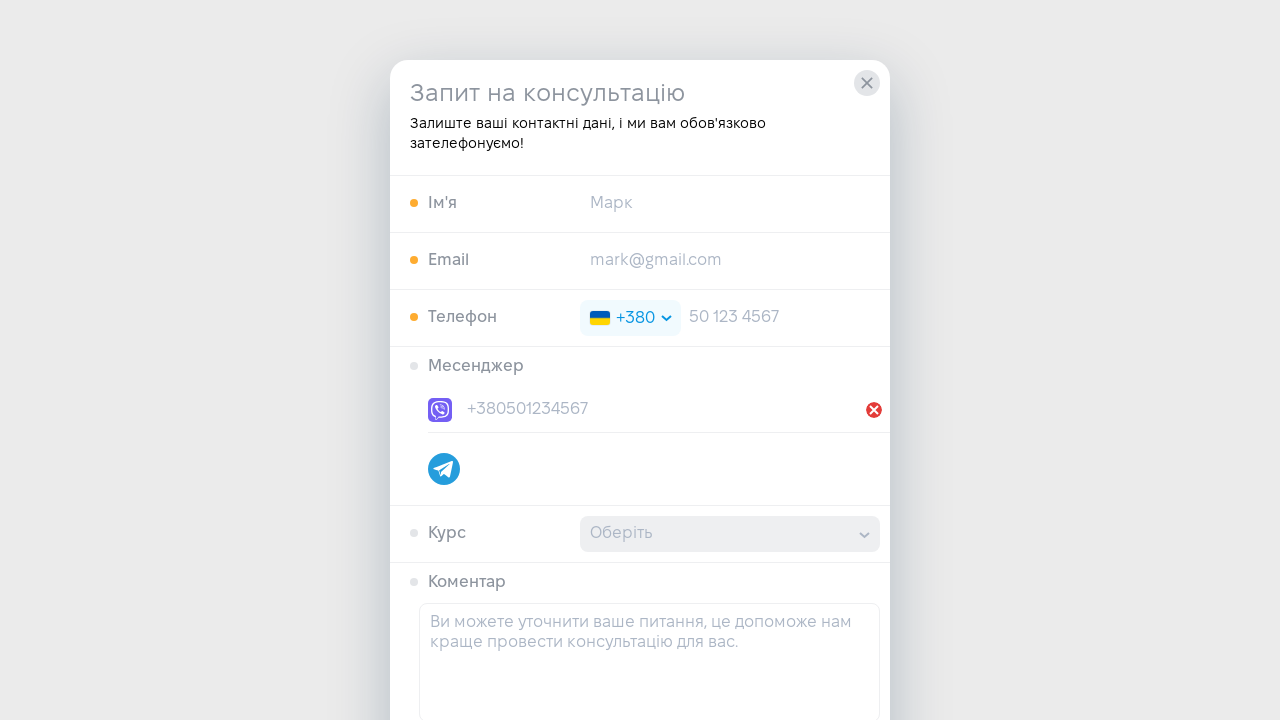

Entered phone number +380631234567 in Viber contact field on input[name='db']
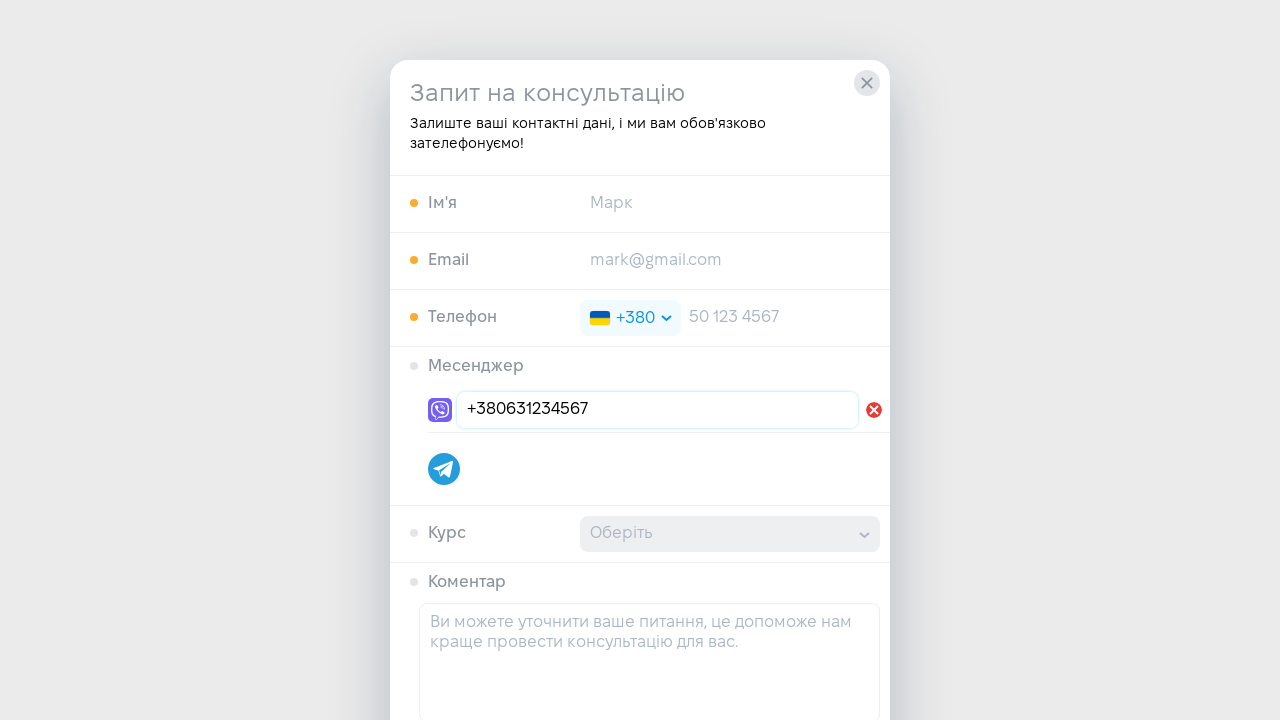

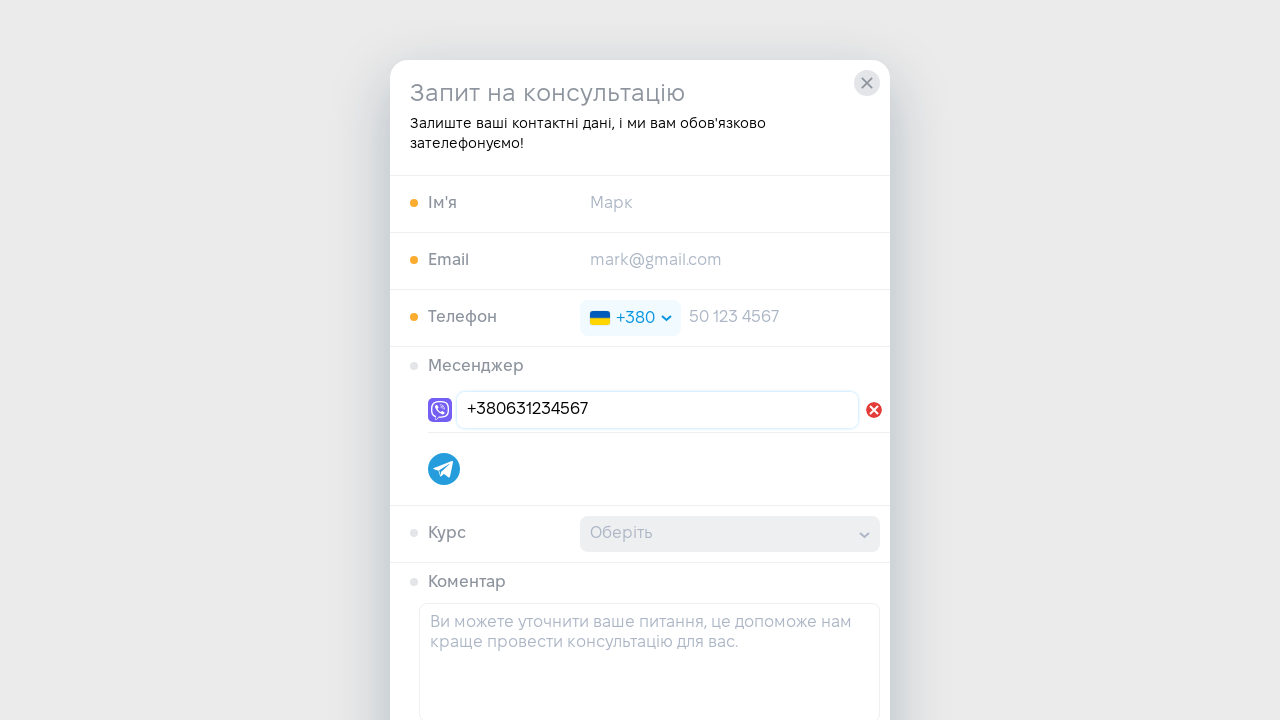